Navigates to a links practice page, iterates through all links to find and click the "Bad Request" link, then verifies the resulting message

Starting URL: https://www.tutorialspoint.com/selenium/practice/links.php

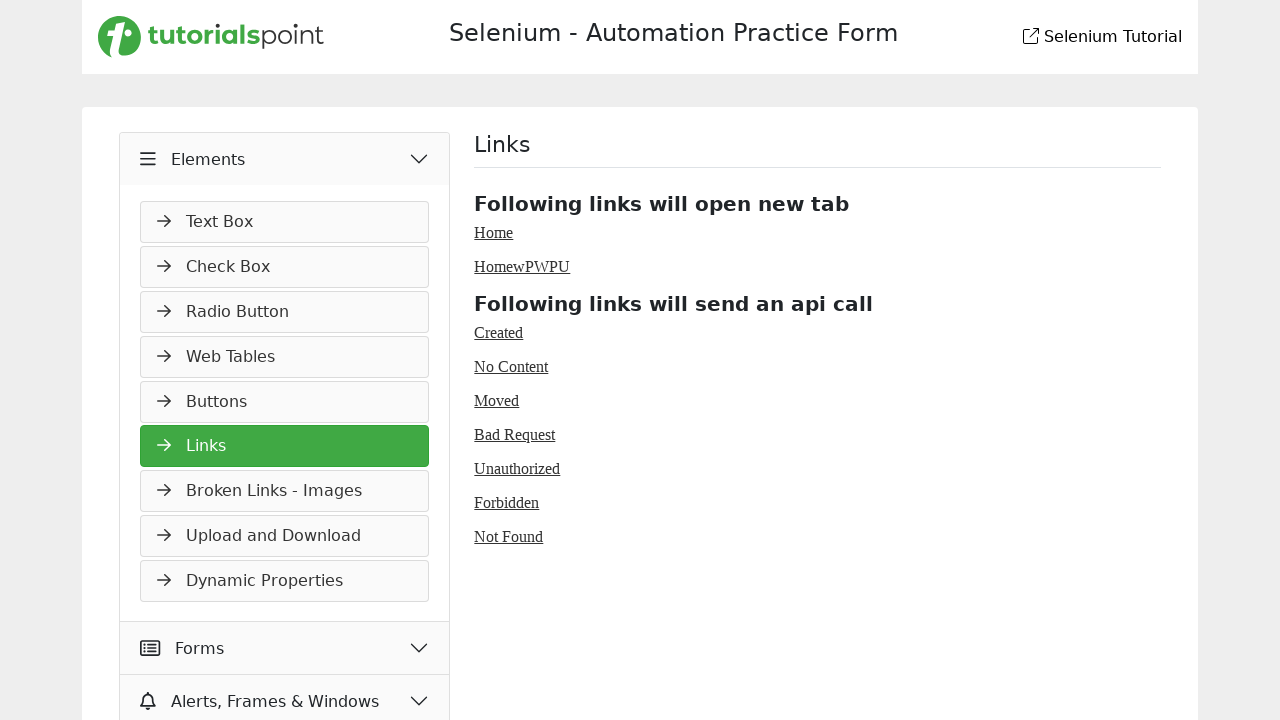

Navigated to links practice page
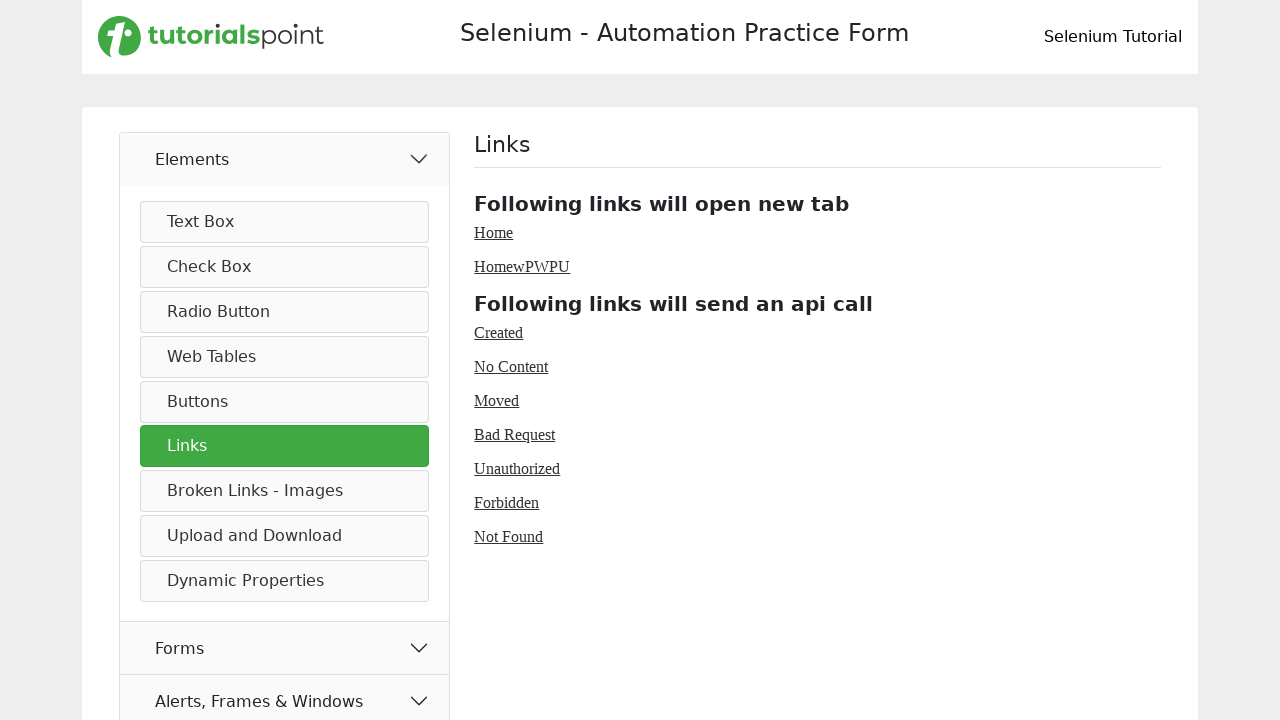

Retrieved all links from the page
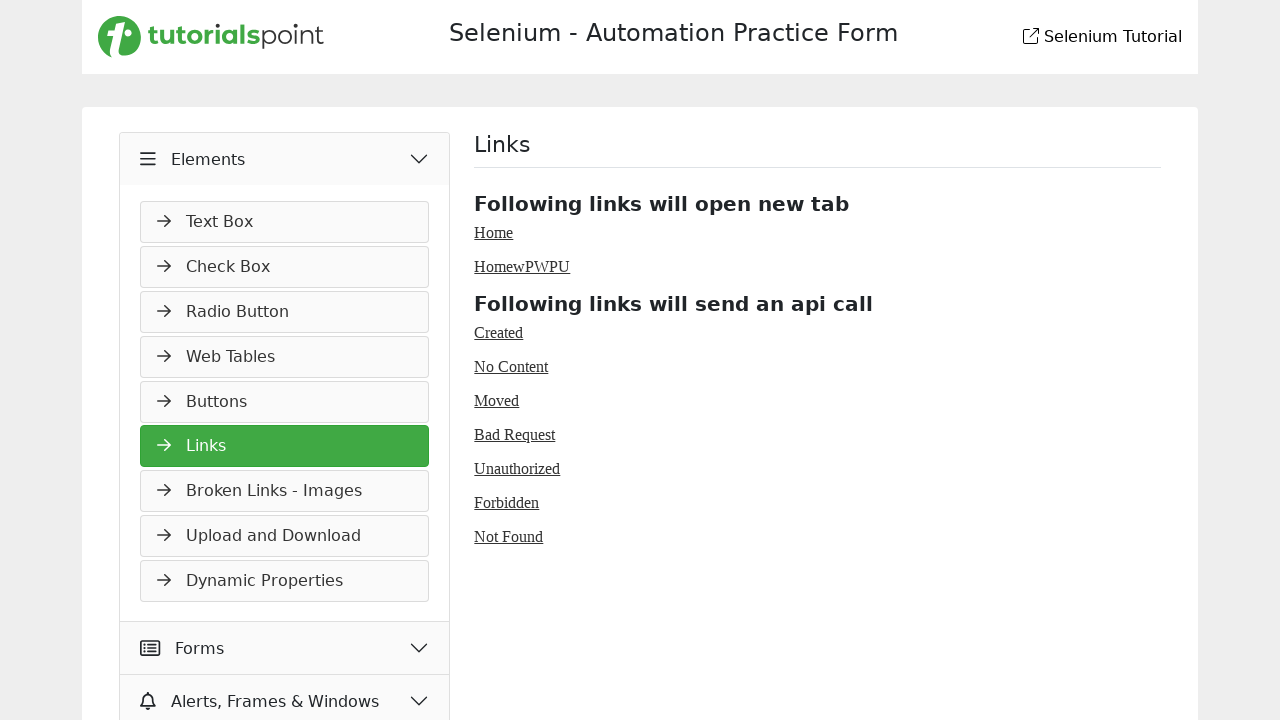

Clicked the 'Bad Request' link
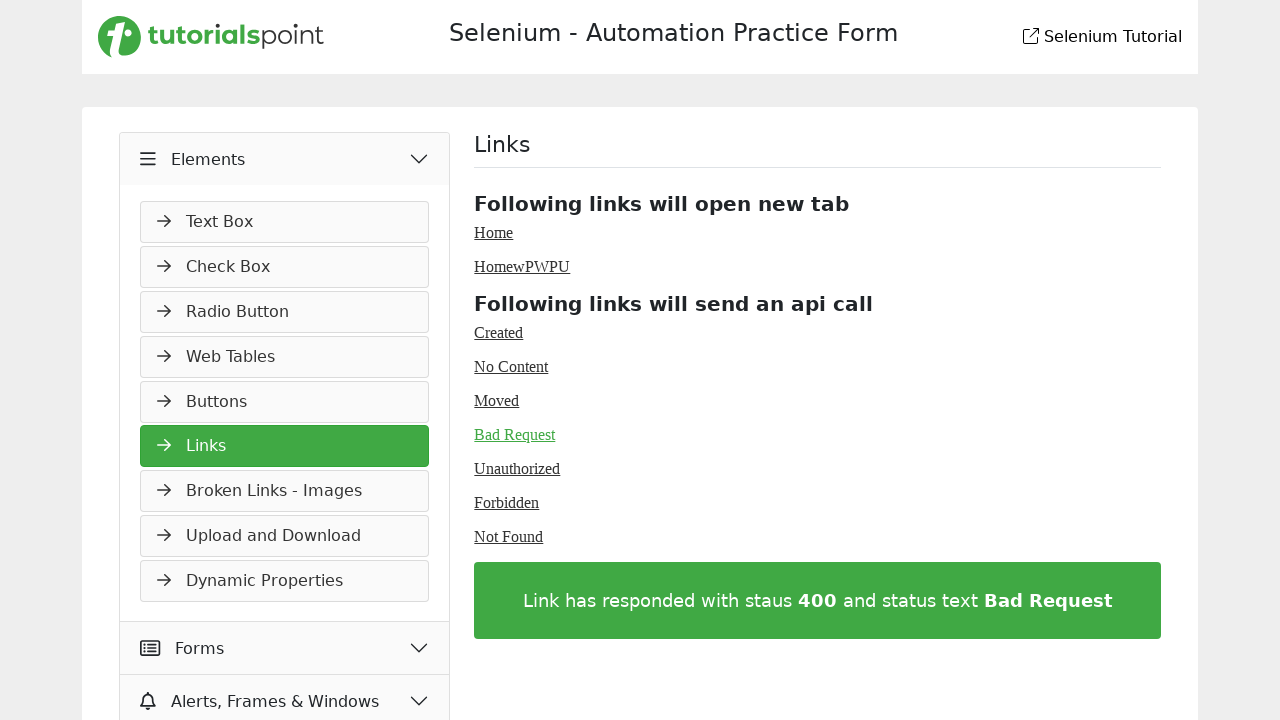

Bad Request message container loaded
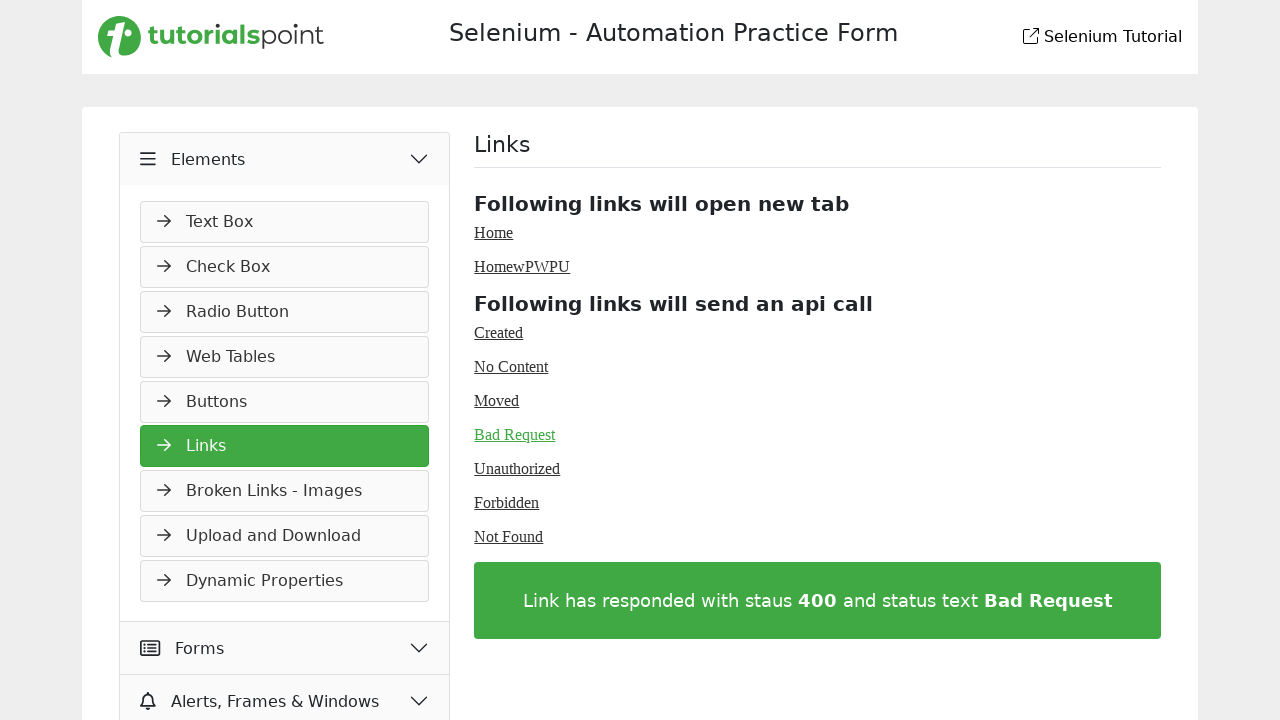

Retrieved Bad Request message text
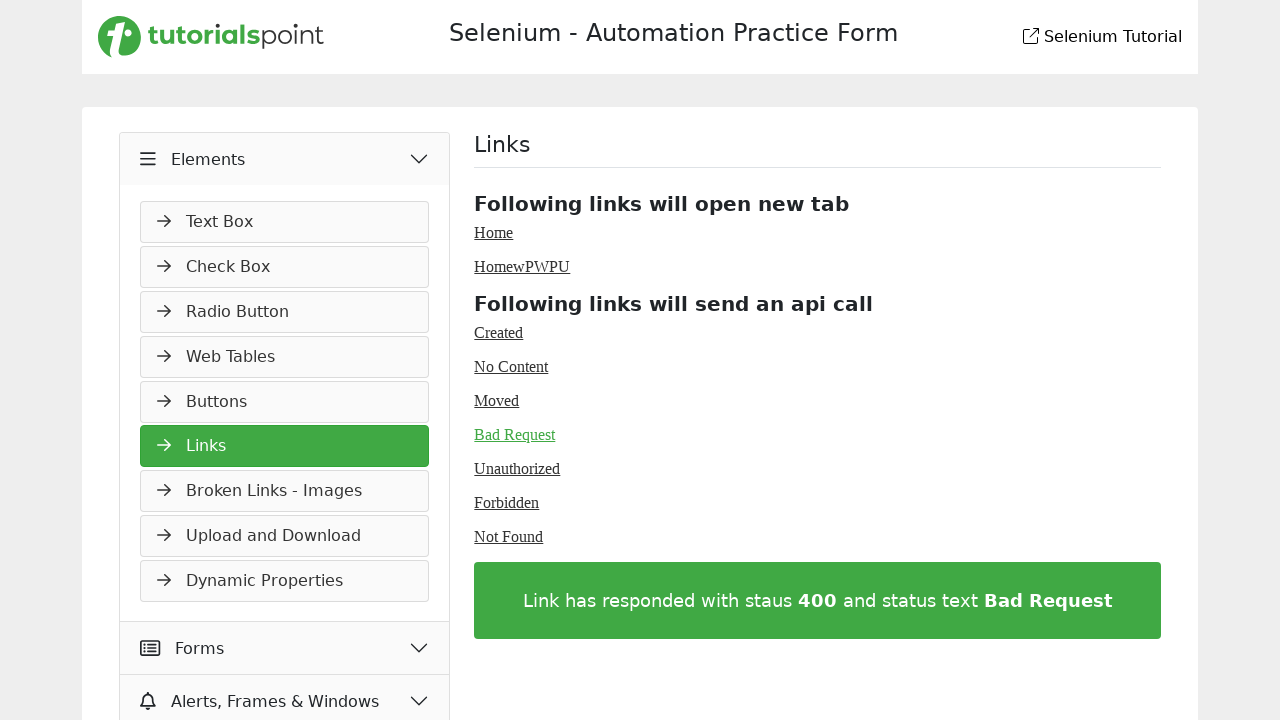

Verified message: Link has responded with staus 400 and status text Bad Request
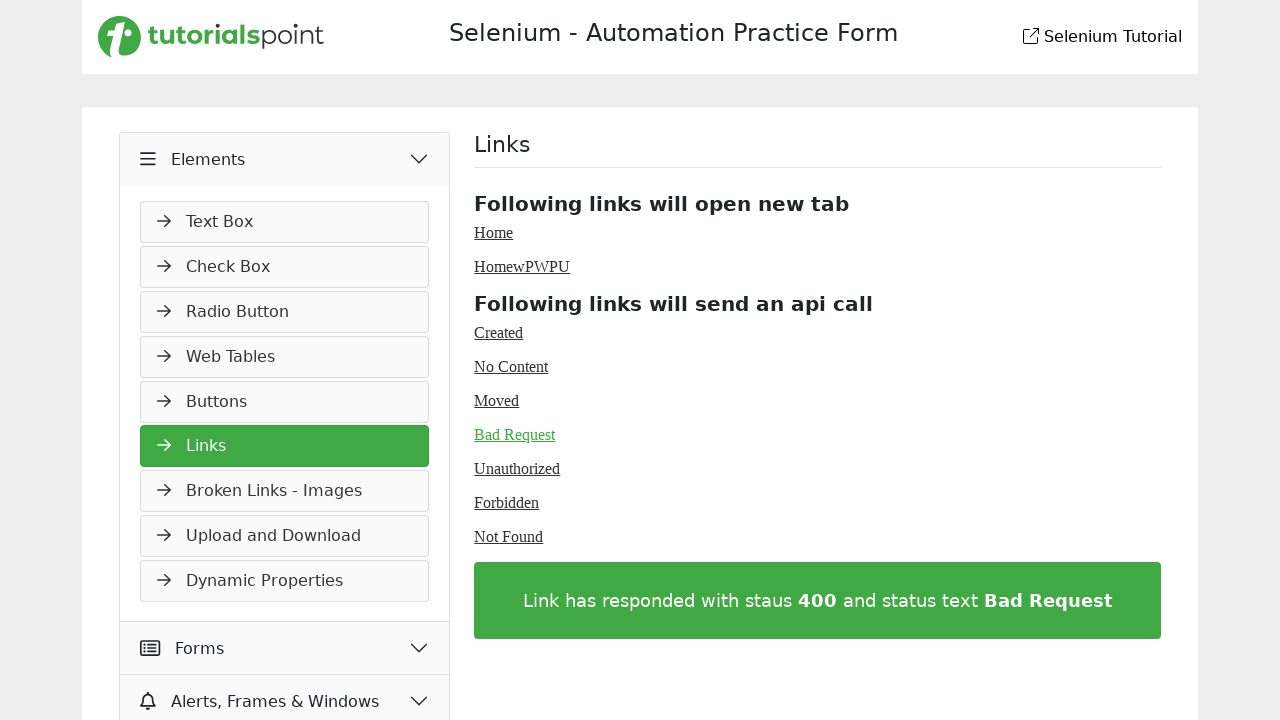

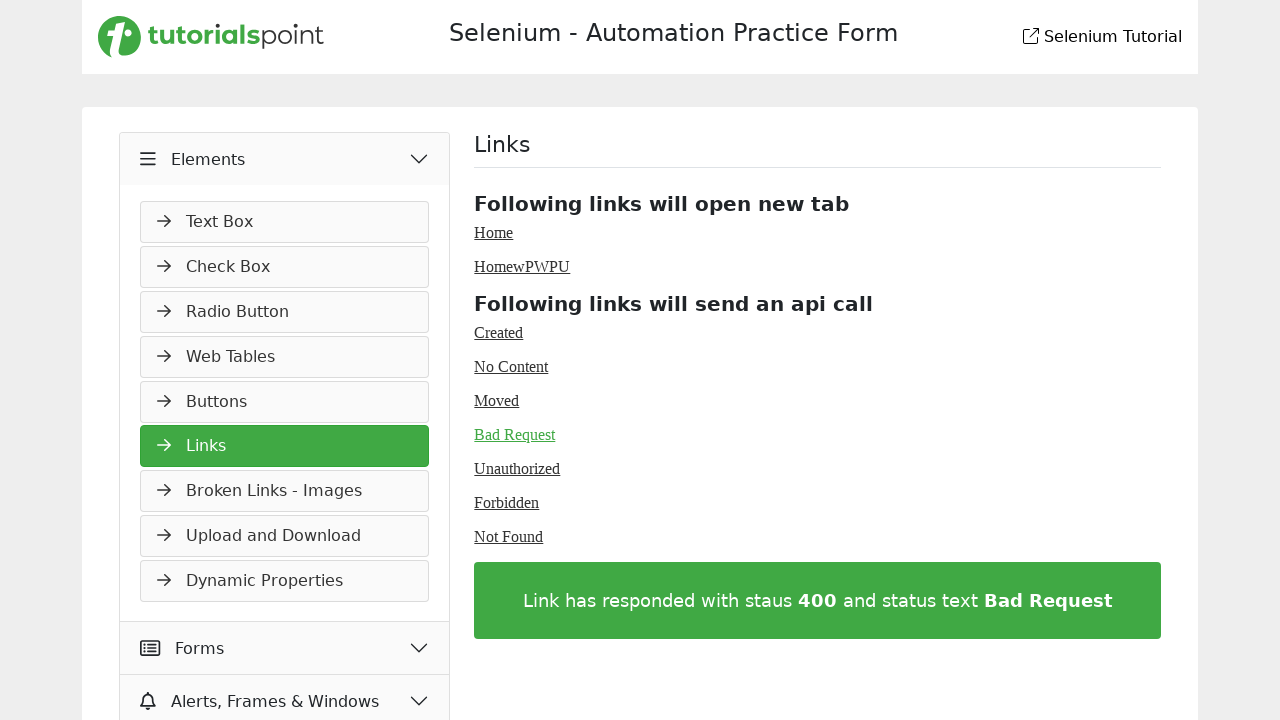